Tests the Double Click Me button on DemoQA buttons page by double-clicking it and verifying the double click message appears

Starting URL: https://demoqa.com/elements

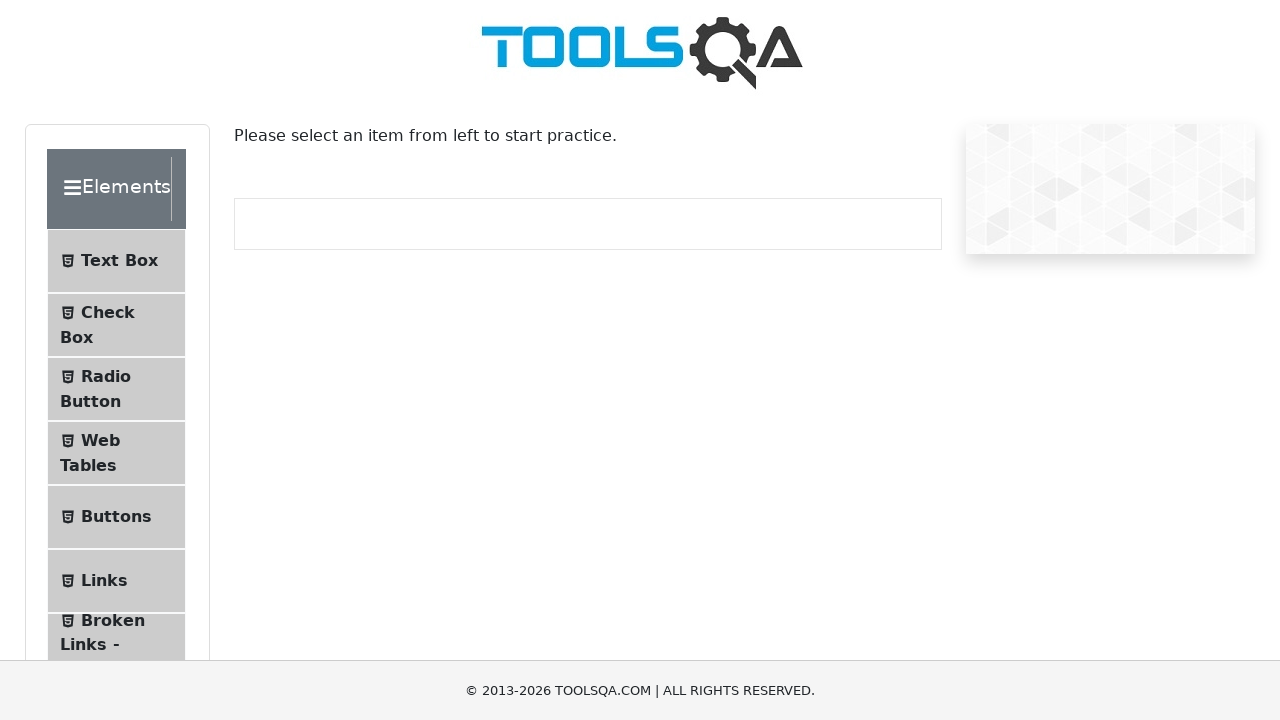

Clicked the Buttons menu item at (116, 517) on text=Buttons
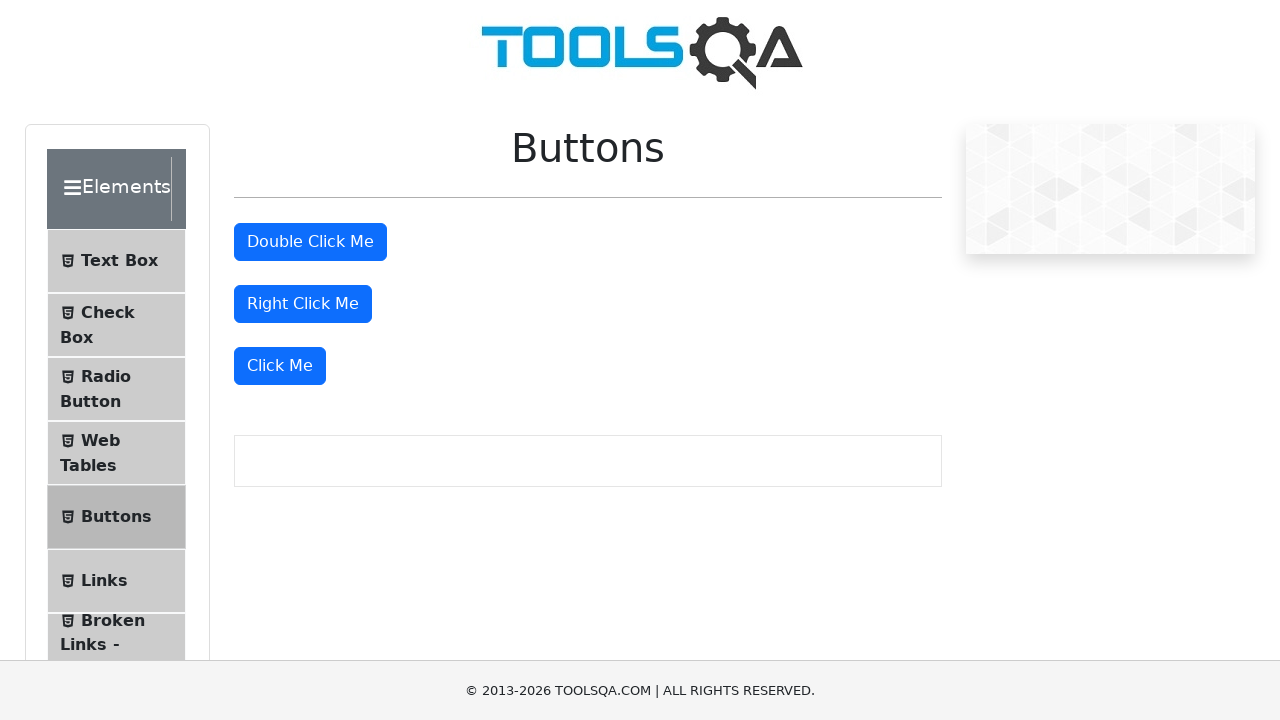

Waited for buttons page to load
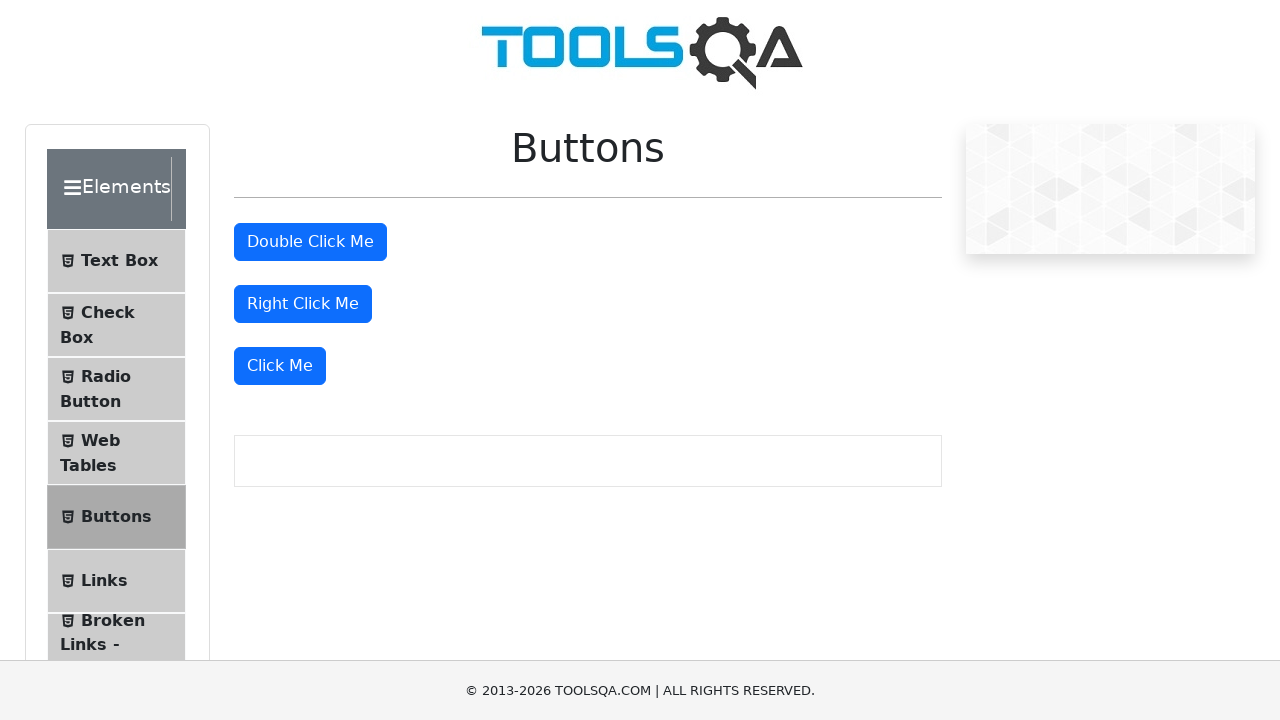

Double-clicked the 'Double Click Me' button at (310, 242) on #doubleClickBtn
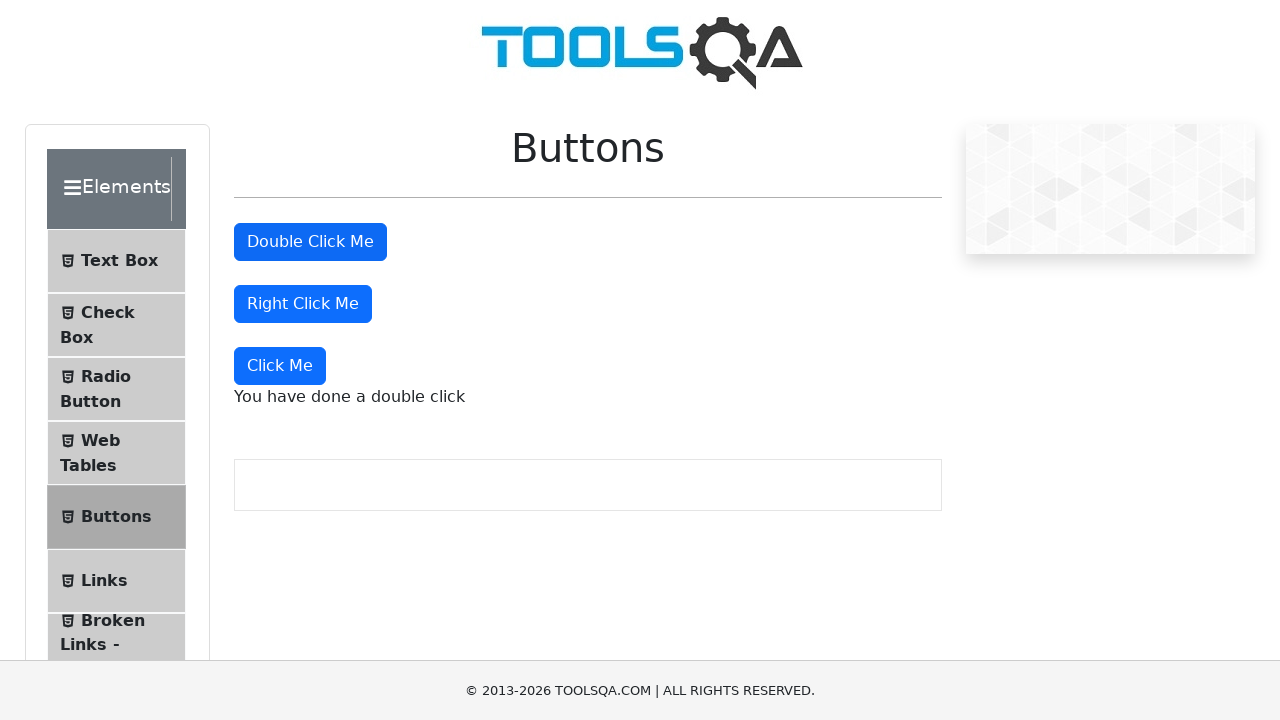

Double click message element appeared
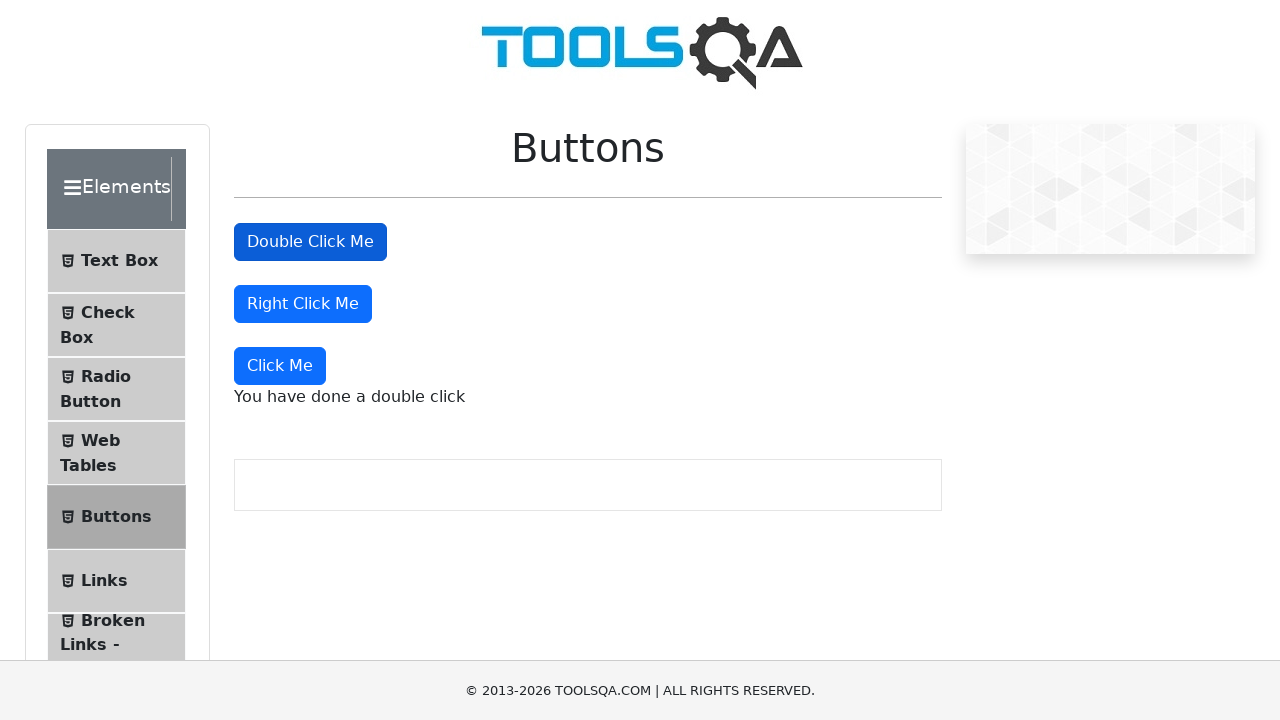

Verified double click message text is correct
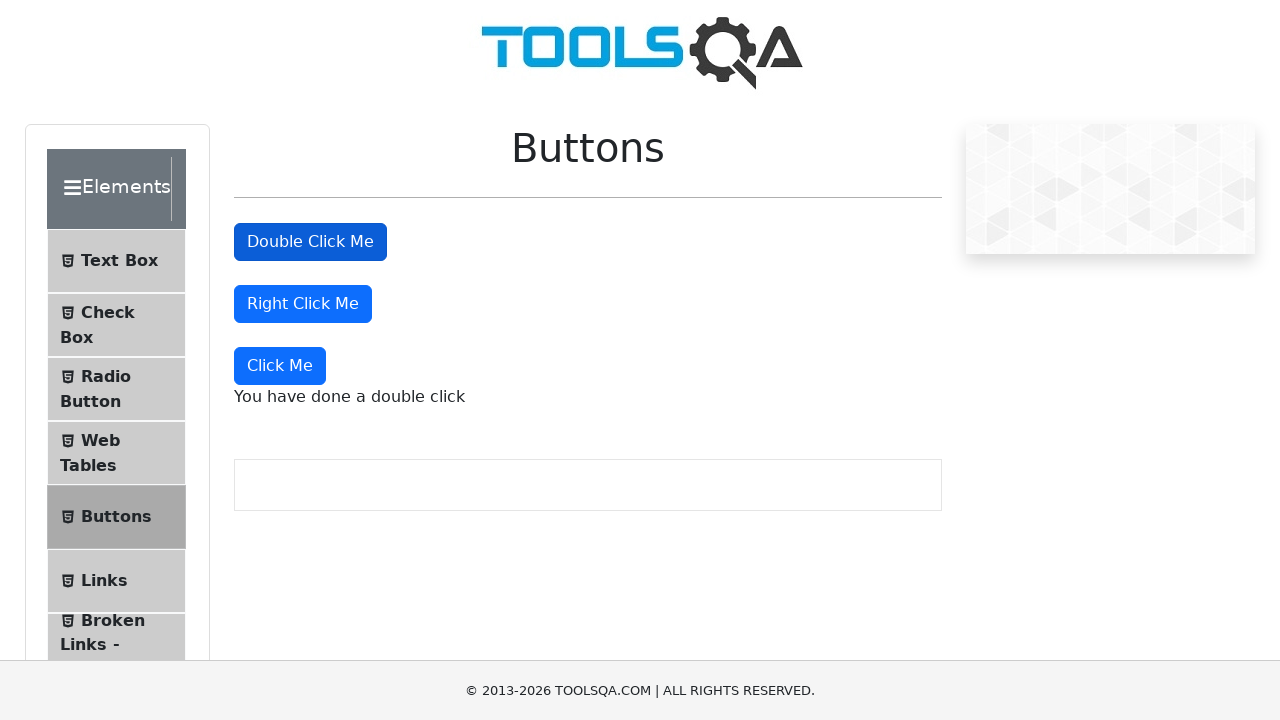

Verified dynamic click message is not visible
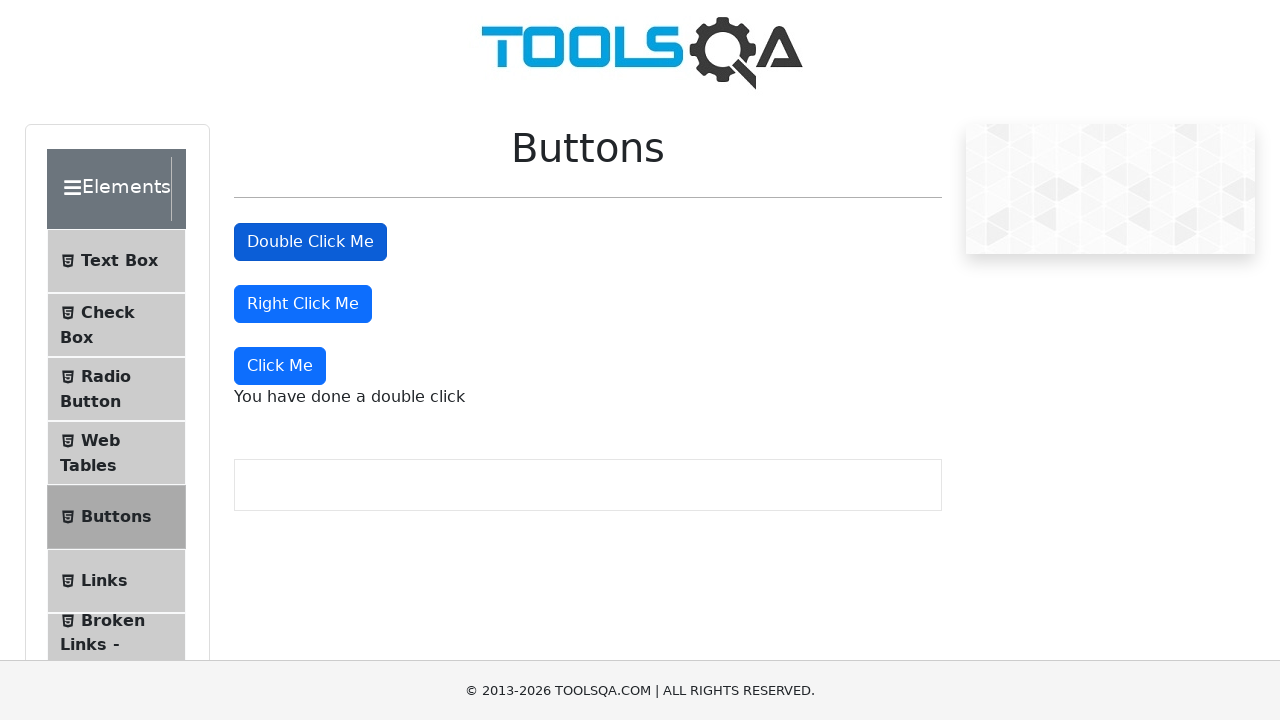

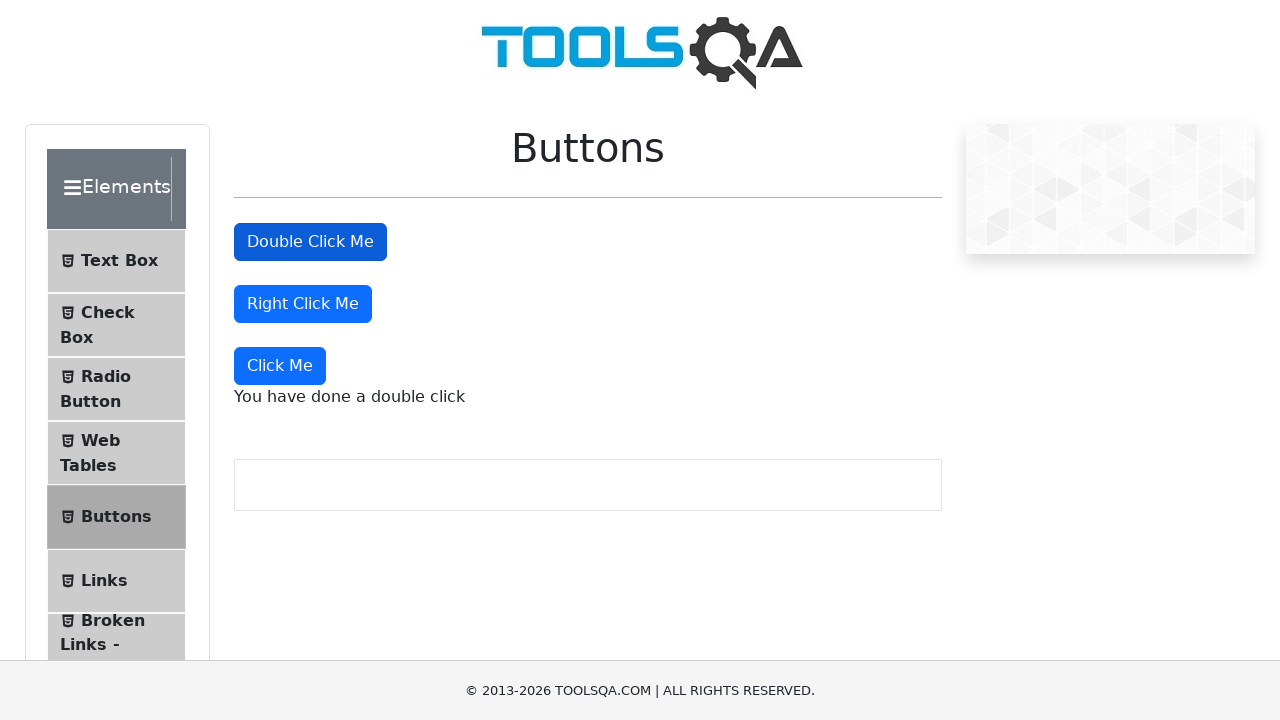